Tests show/hide button functionality by clicking Show button to display text, then Hide button to hide it, verifying element visibility and button states

Starting URL: https://kristinek.github.io/site/examples/actions

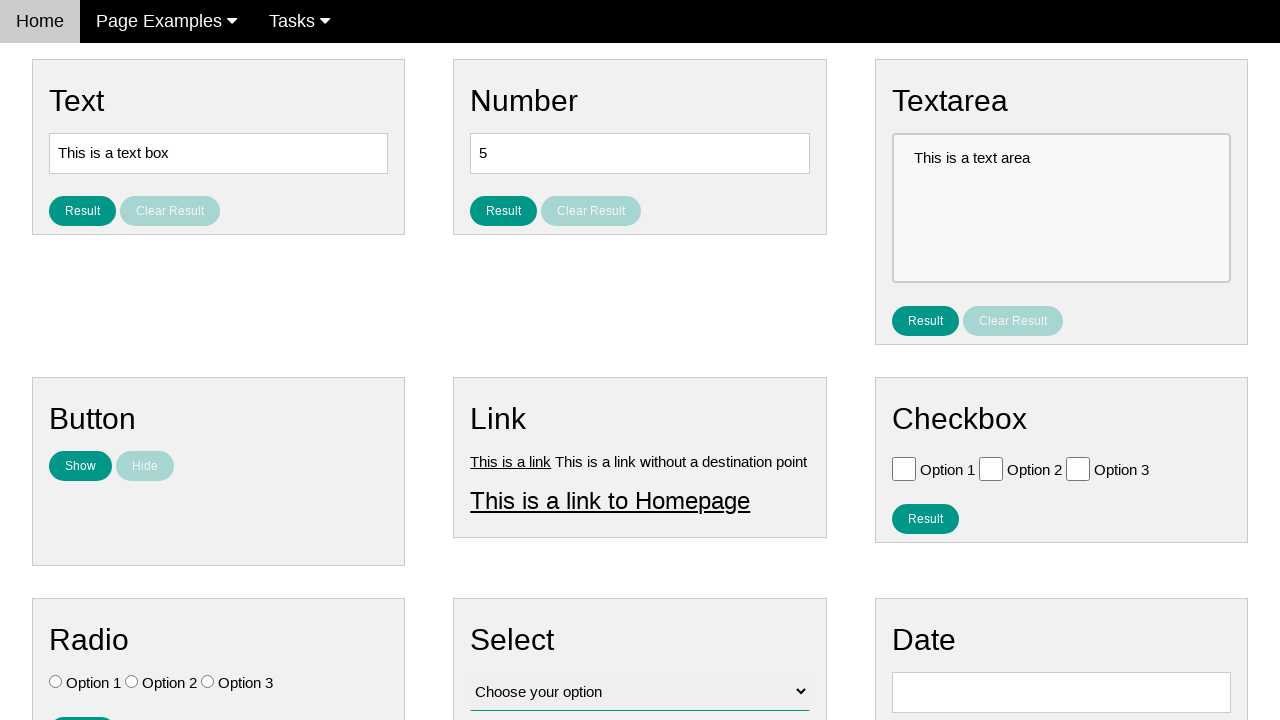

Verified that hidden text element is not visible initially
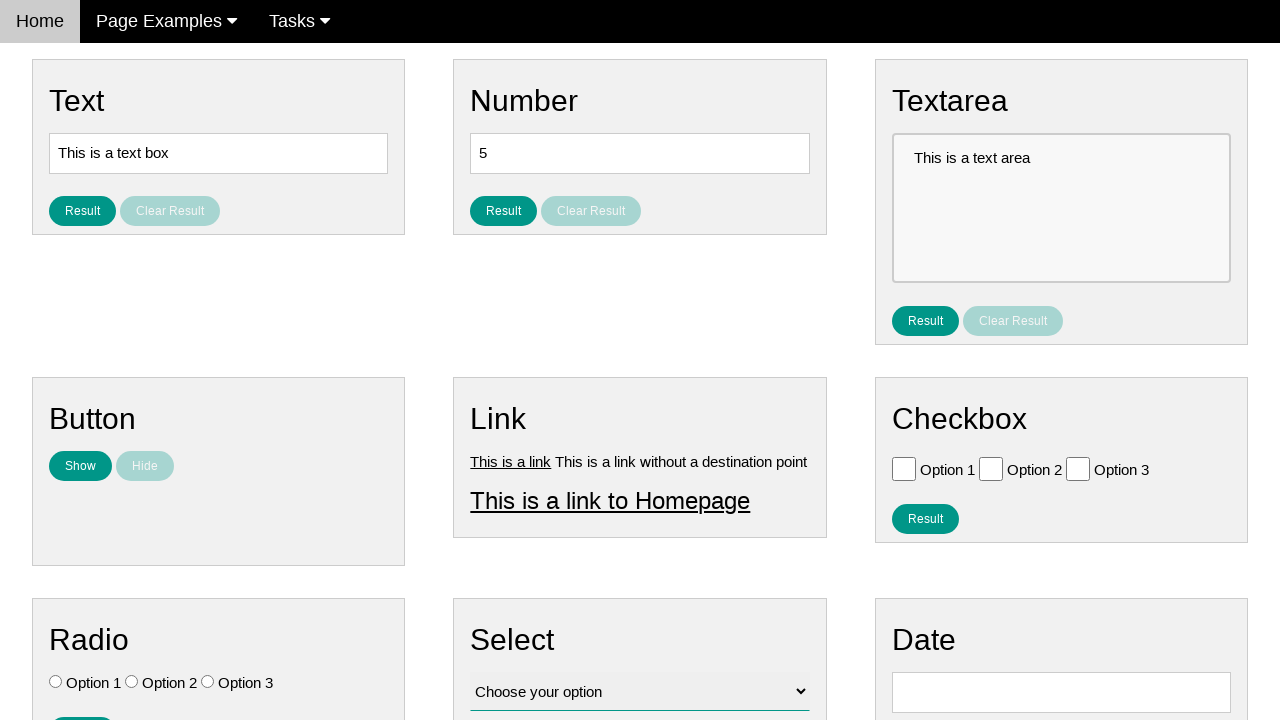

Verified that Show button is enabled initially
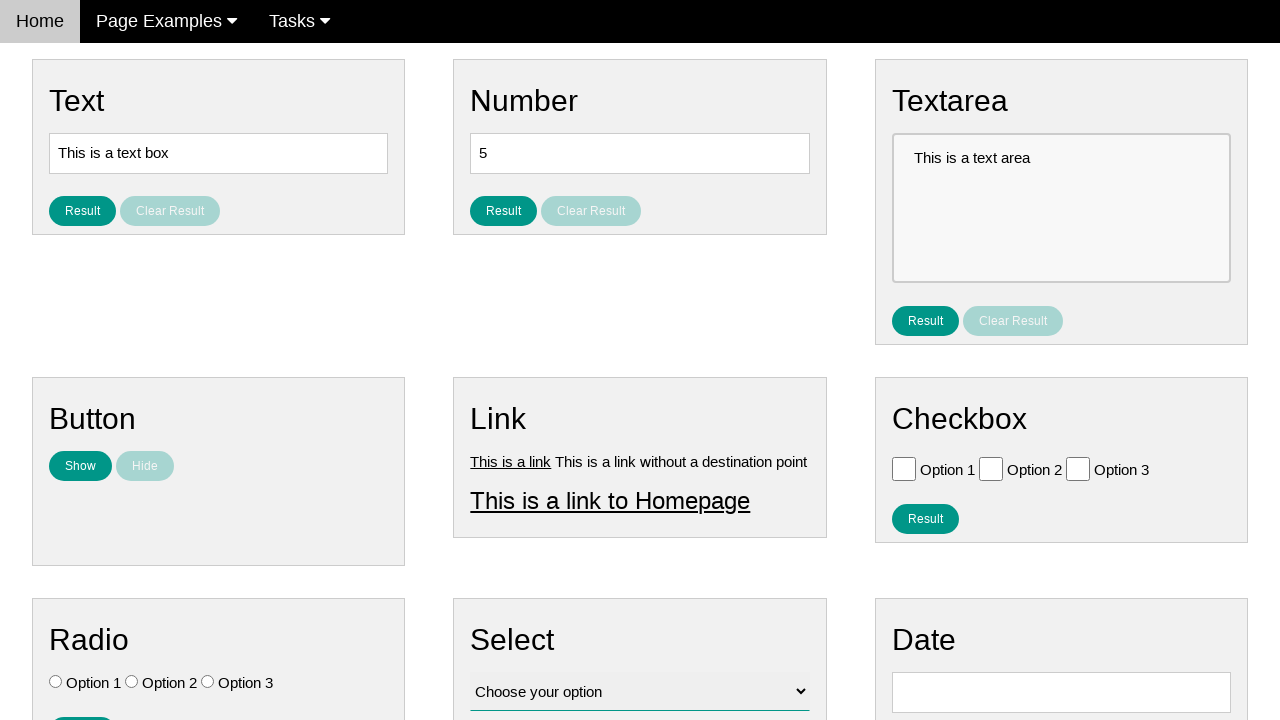

Verified that Hide button is disabled initially
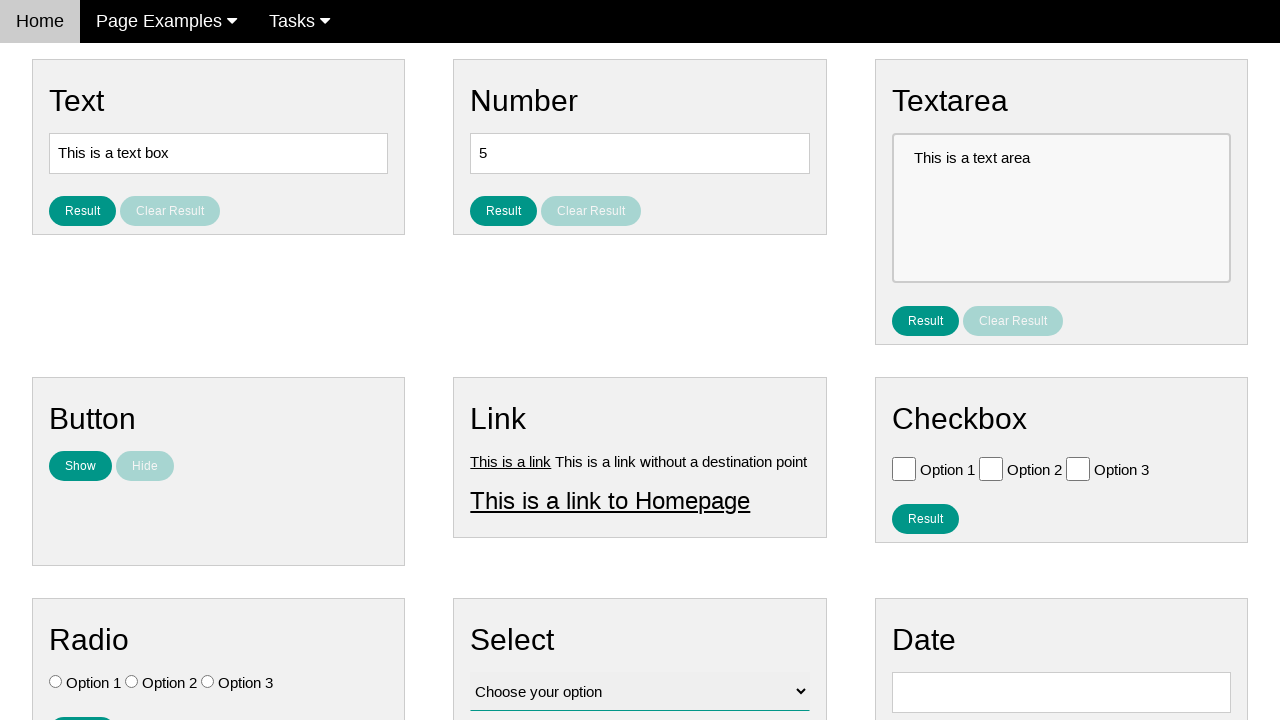

Clicked Show button to display hidden text at (80, 466) on #show_text
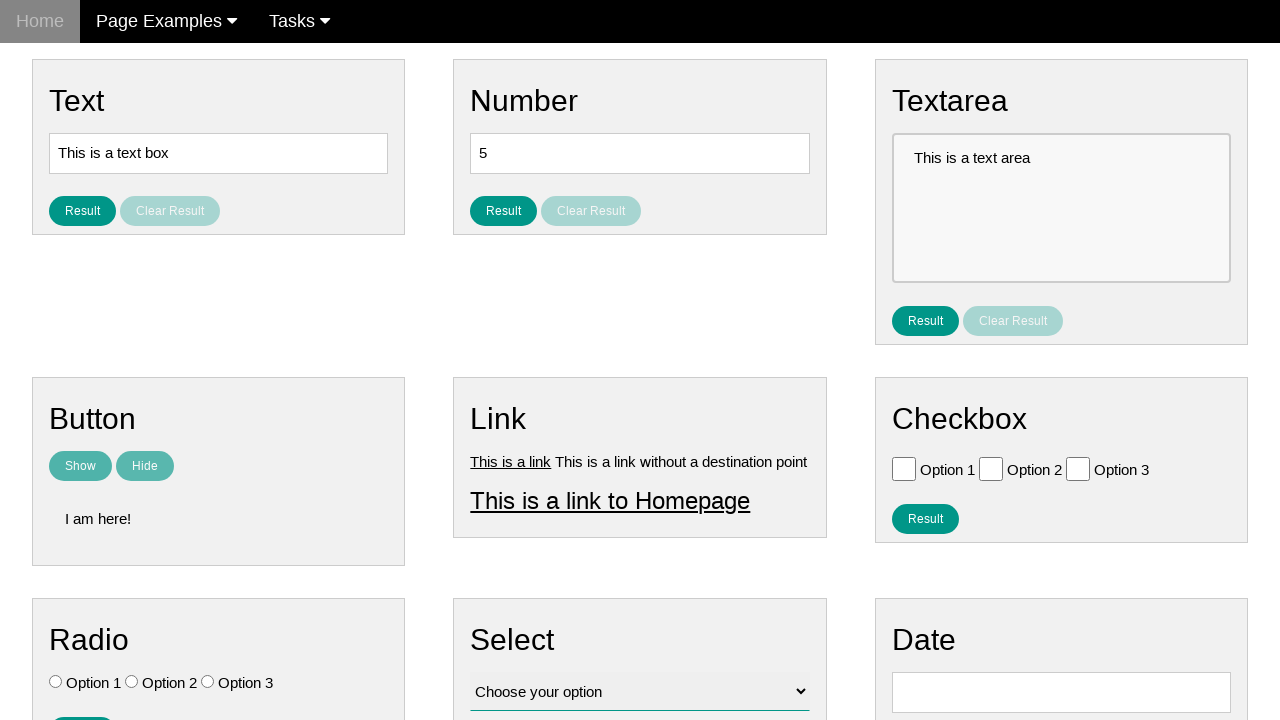

Verified that text element is now visible after clicking Show
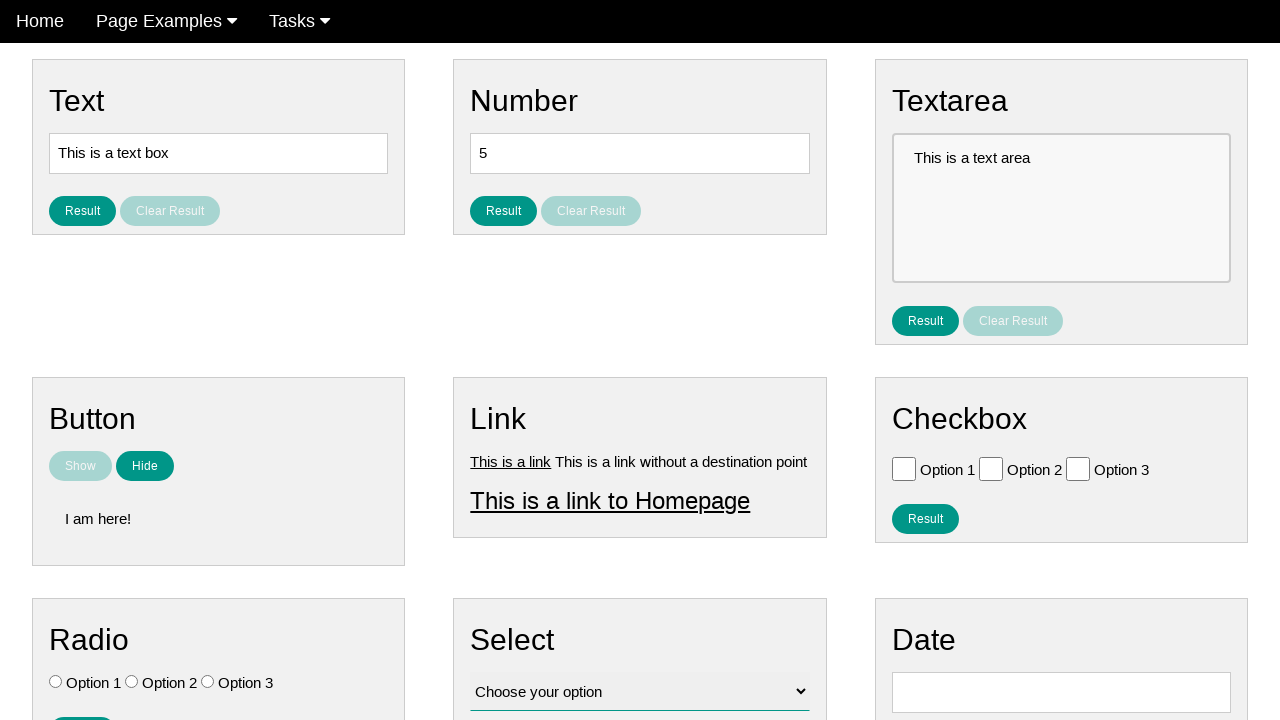

Verified that Show button is now disabled
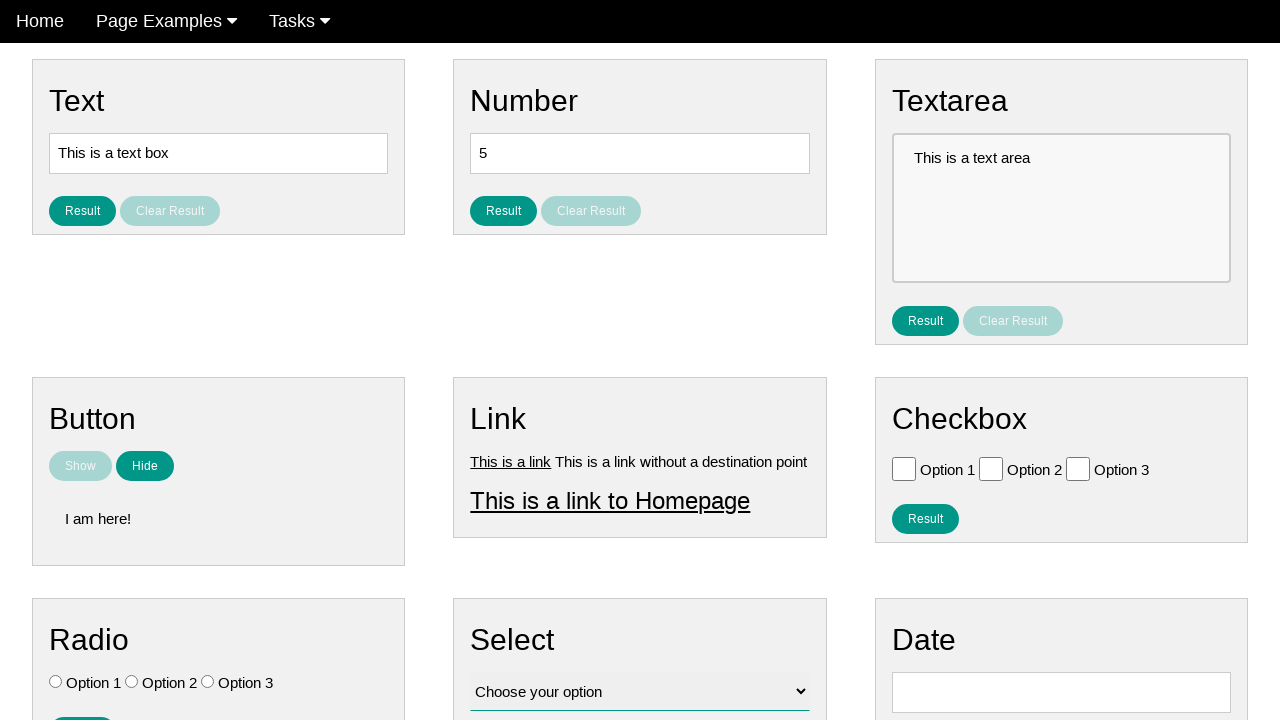

Verified that Hide button is now enabled
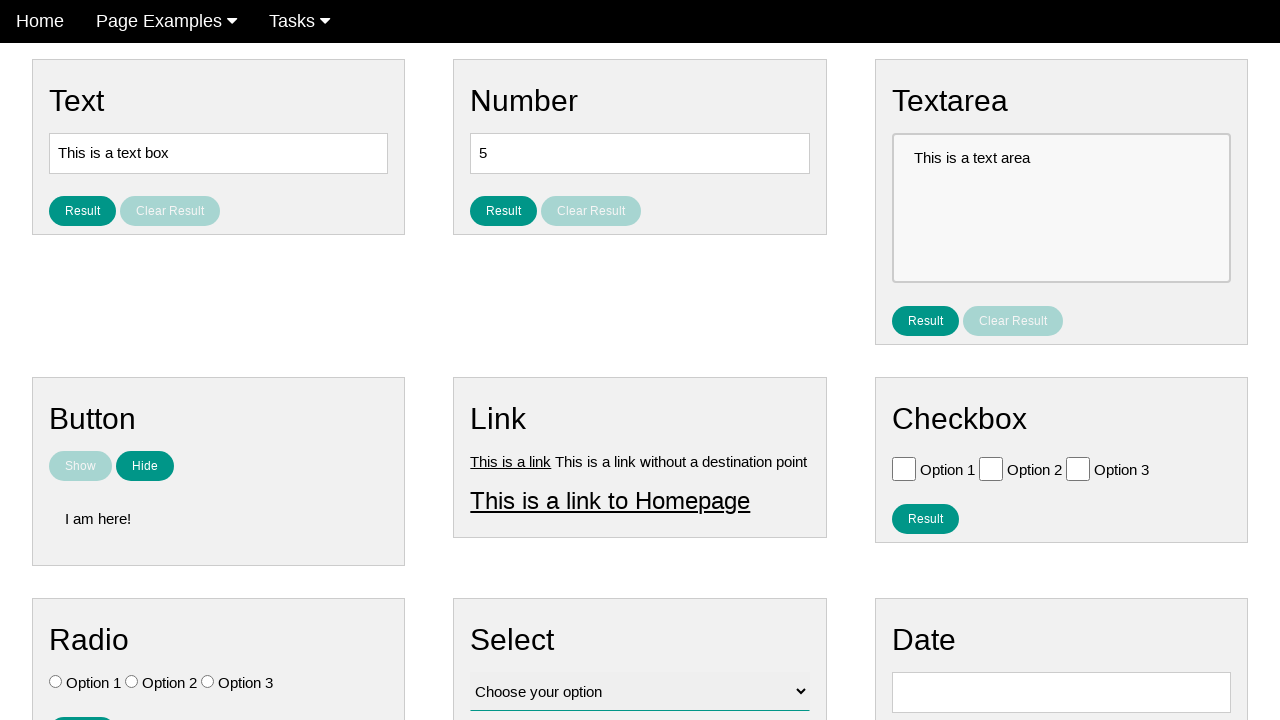

Clicked Hide button to hide the text at (145, 466) on [name='hide_text']
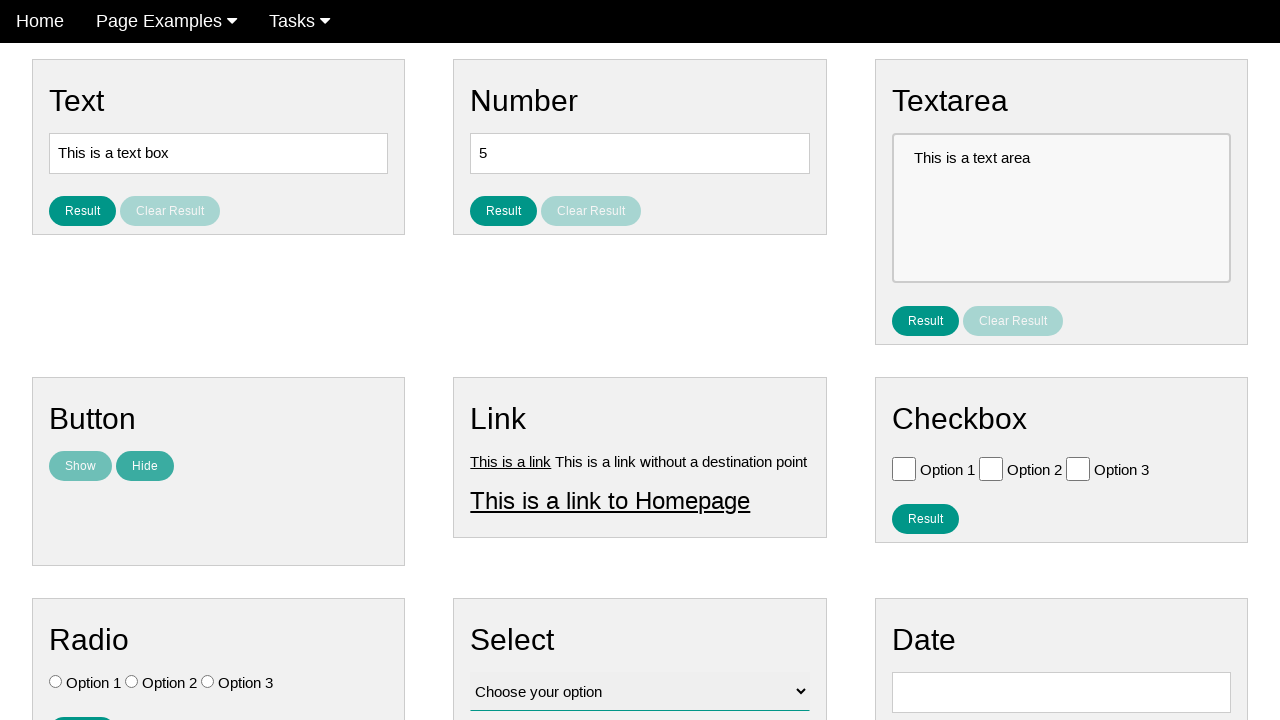

Verified that text element is hidden again after clicking Hide
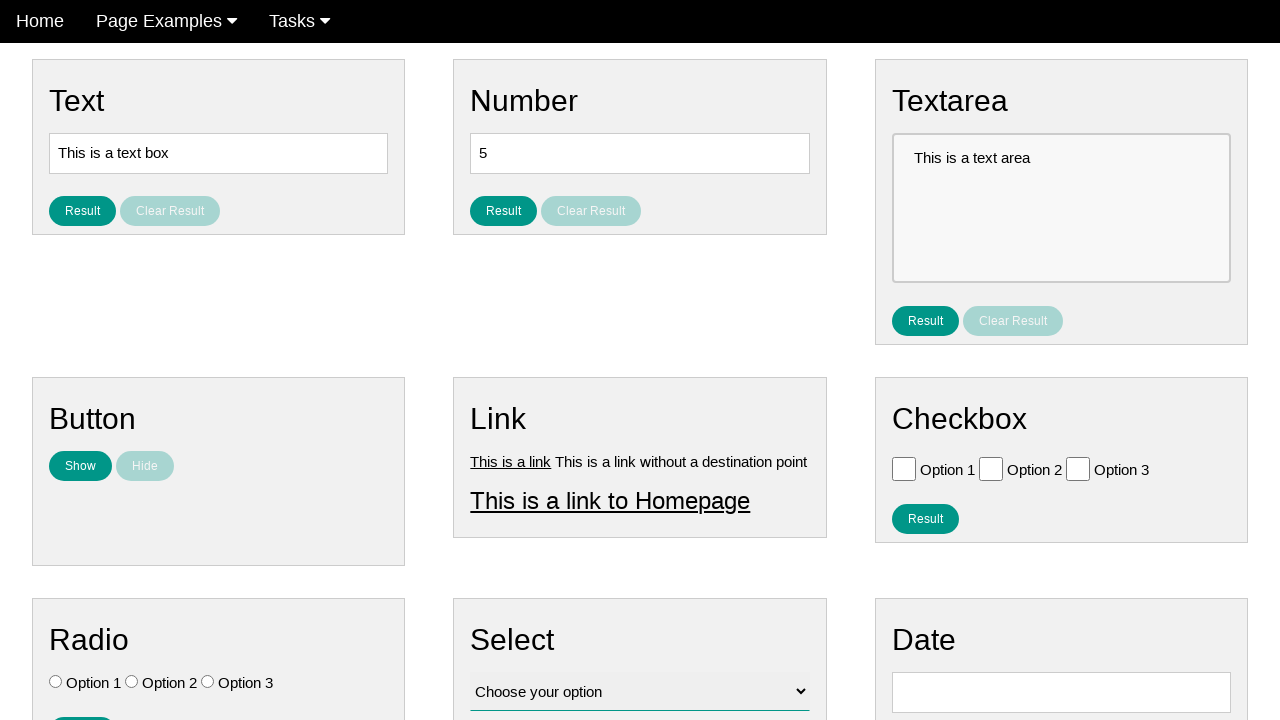

Verified that Show button is enabled again
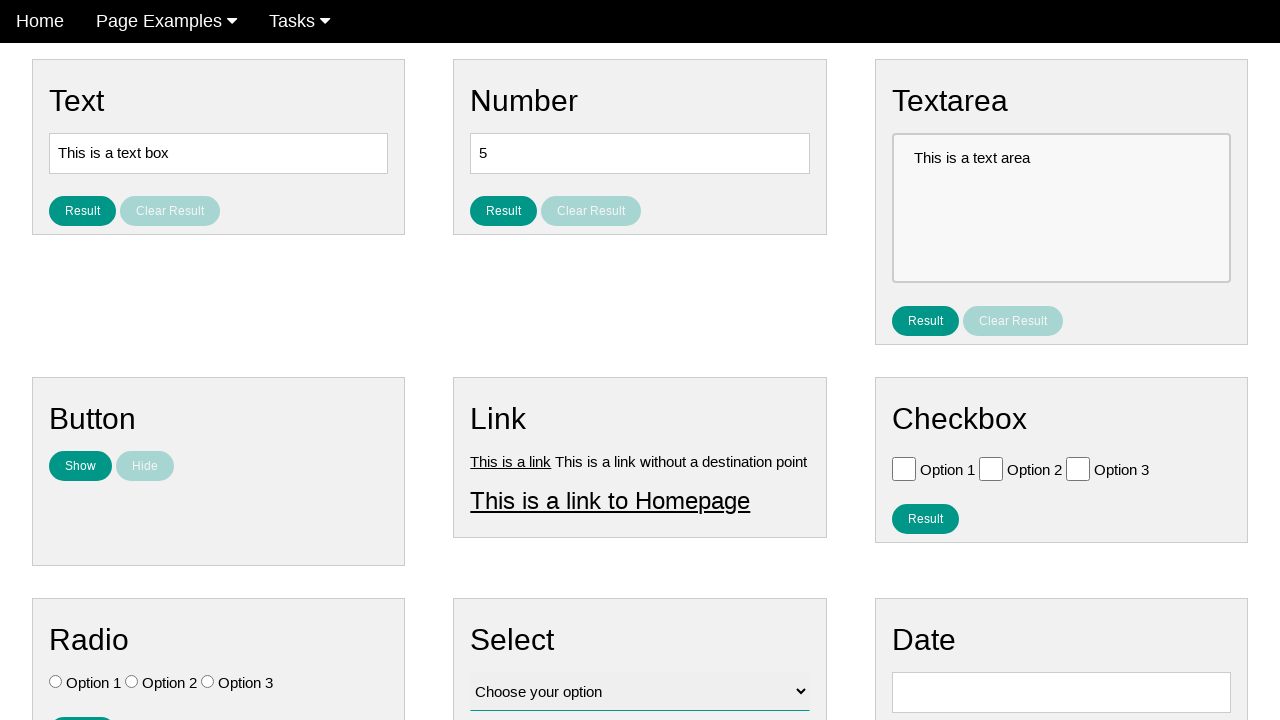

Verified that Hide button is disabled again
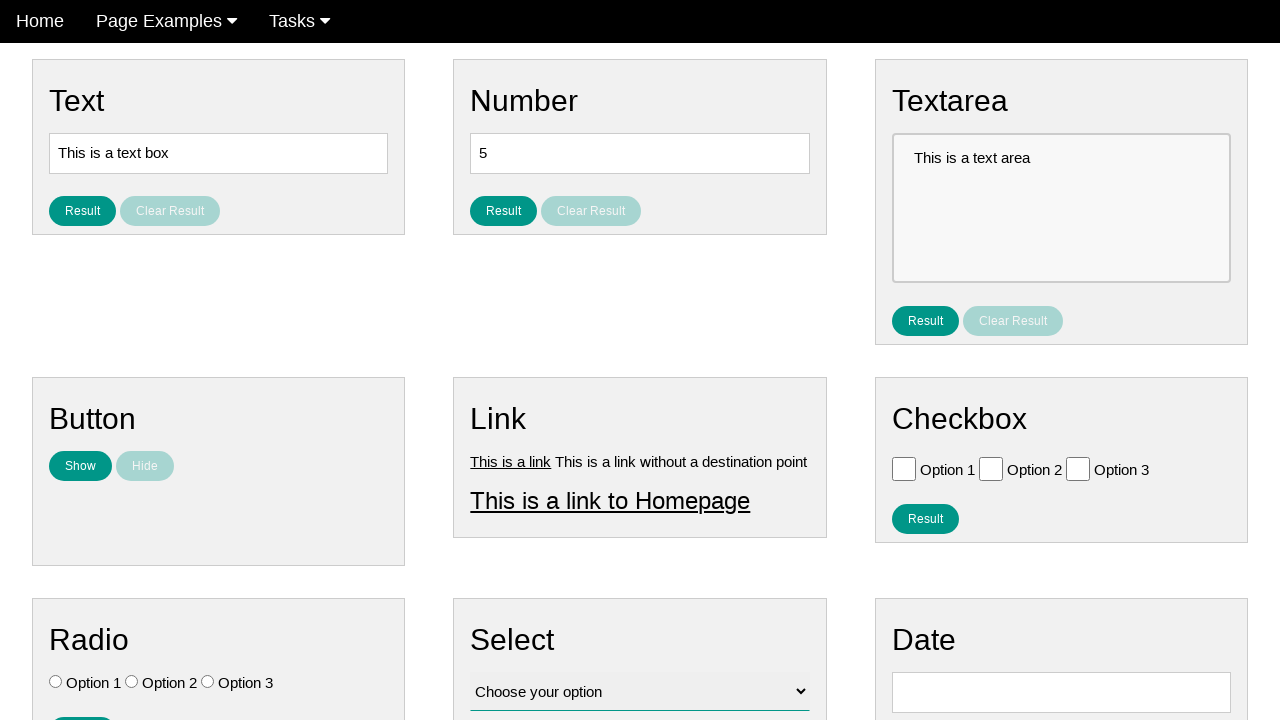

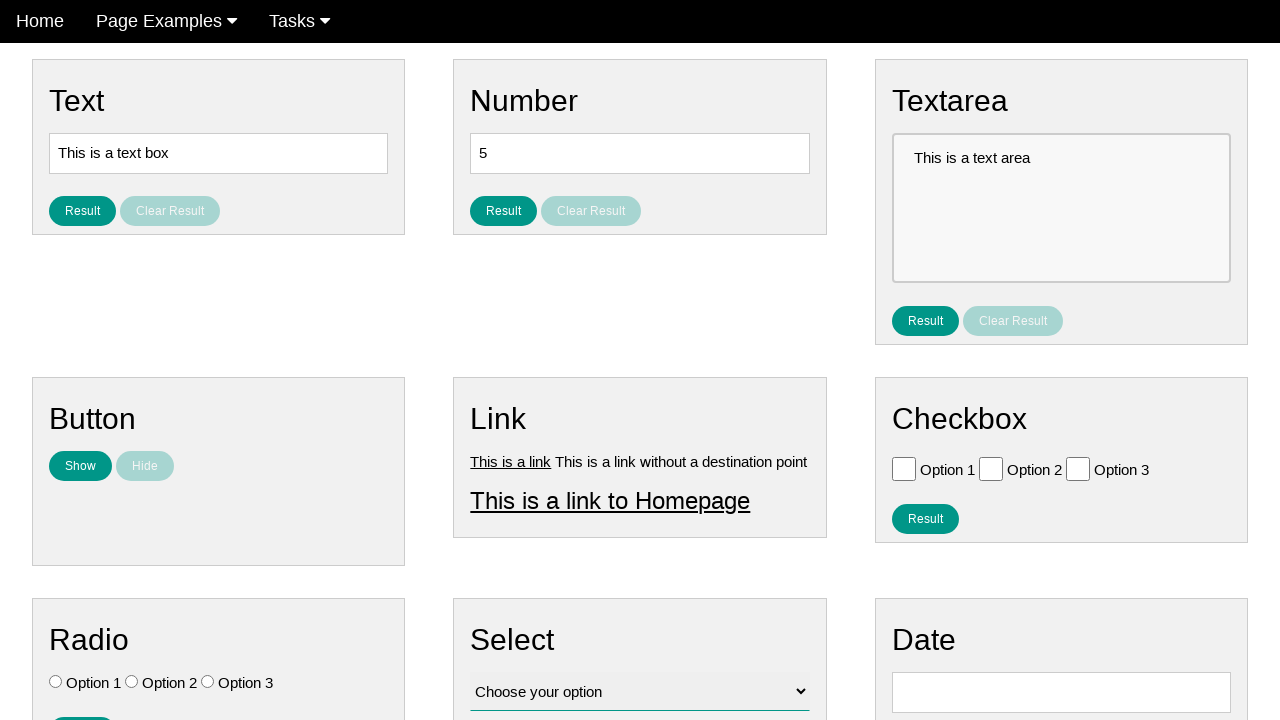